Tests checkbox functionality by clicking a checkbox and verifying it becomes selected and reveals a hidden logo image

Starting URL: https://seleniumbase.io/demo_page

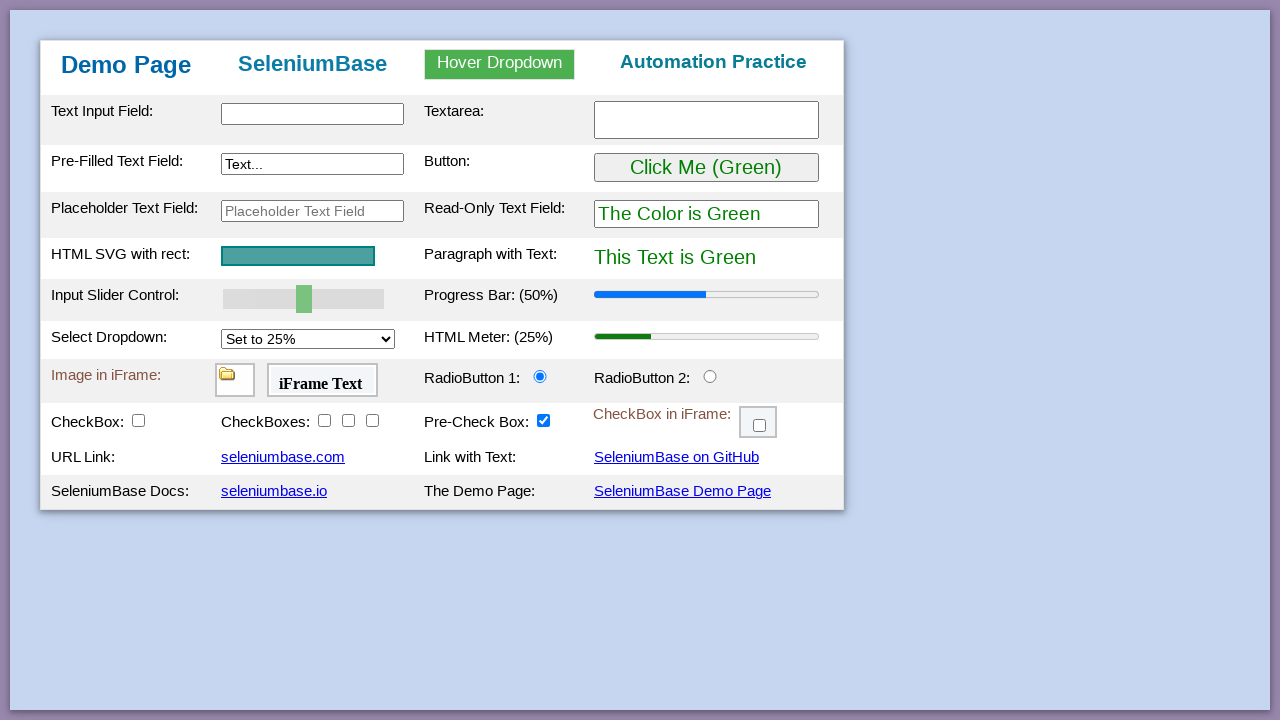

Verified that logo image is not visible initially
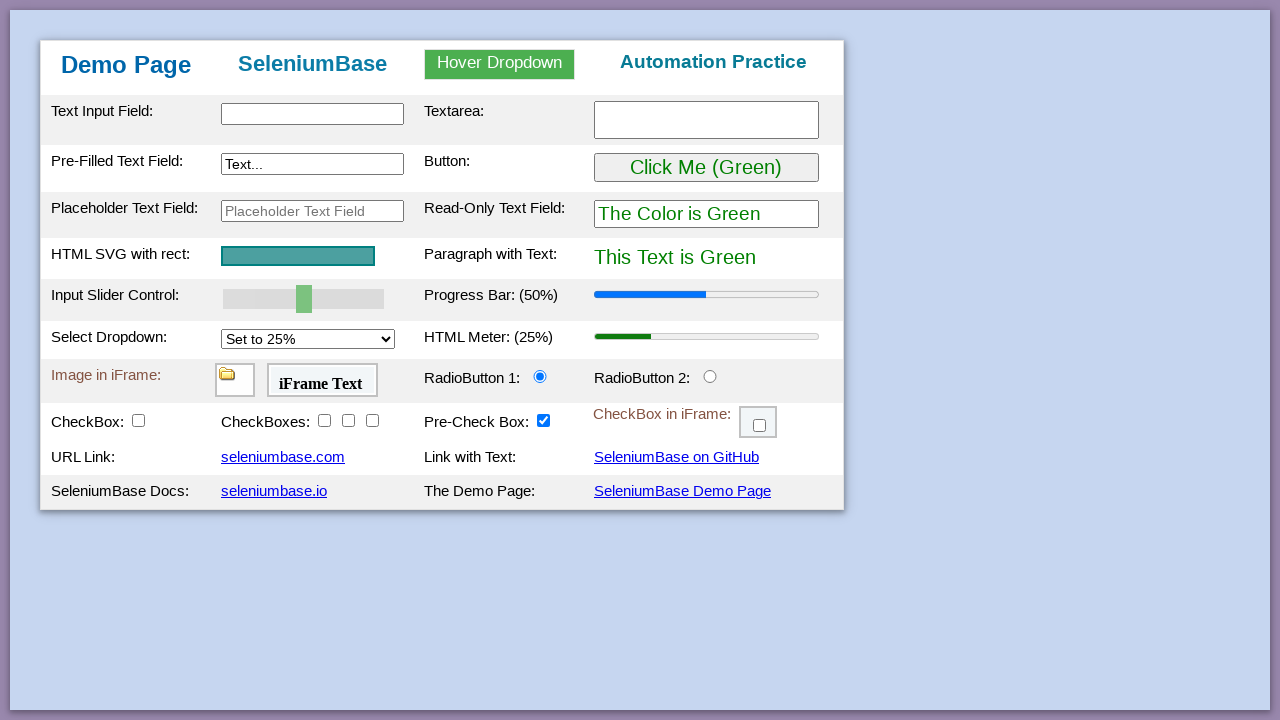

Verified that checkbox is not selected initially
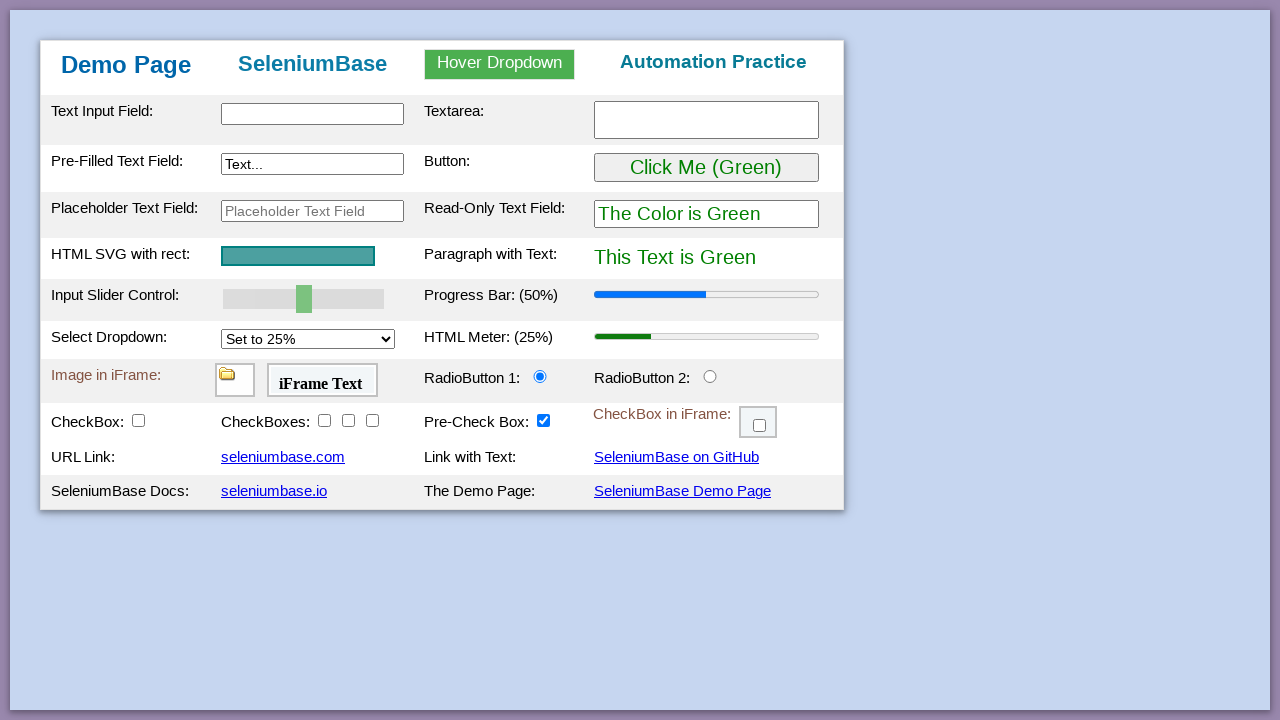

Clicked on the checkbox at (138, 420) on #checkbox1
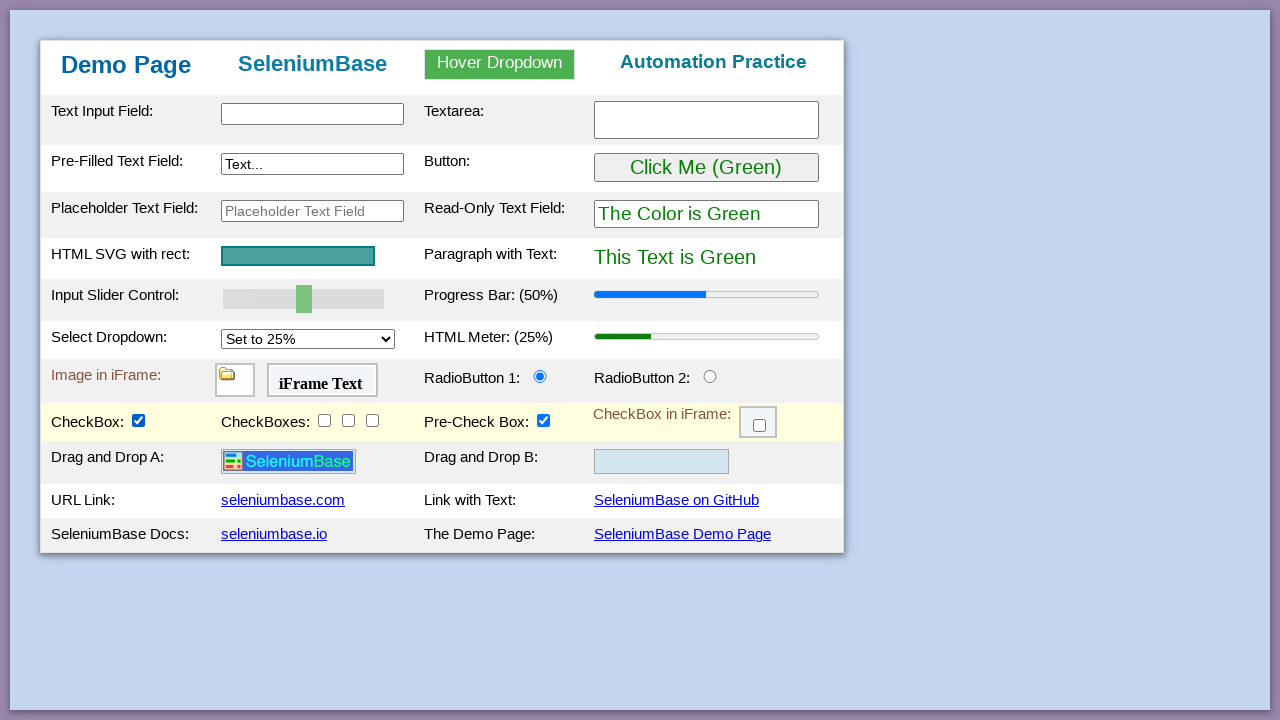

Verified that checkbox is now selected
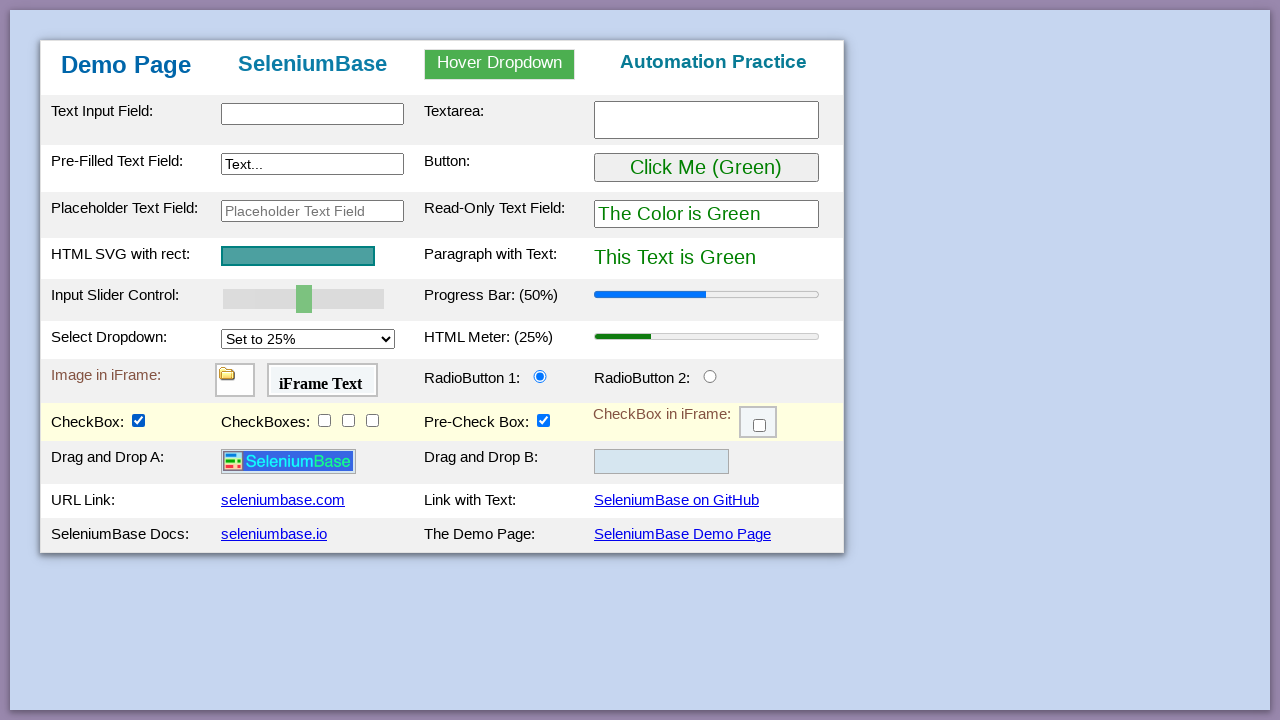

Verified that logo image is now visible after checkbox selection
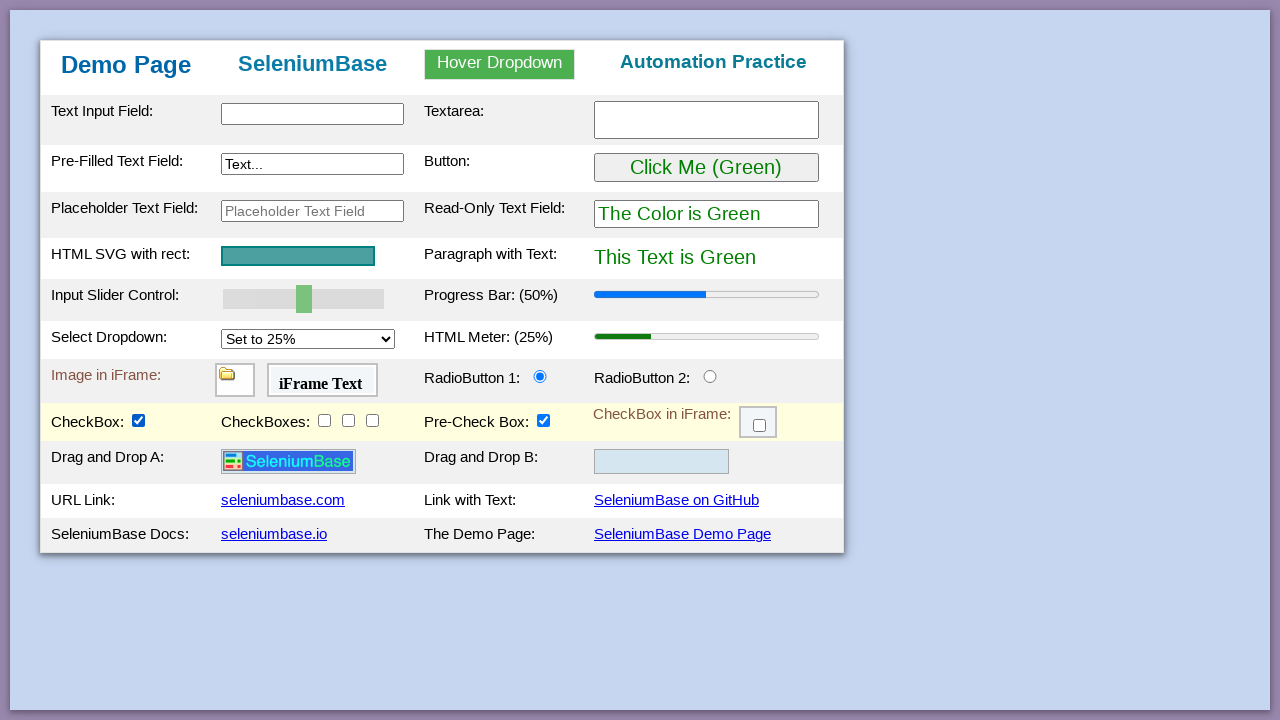

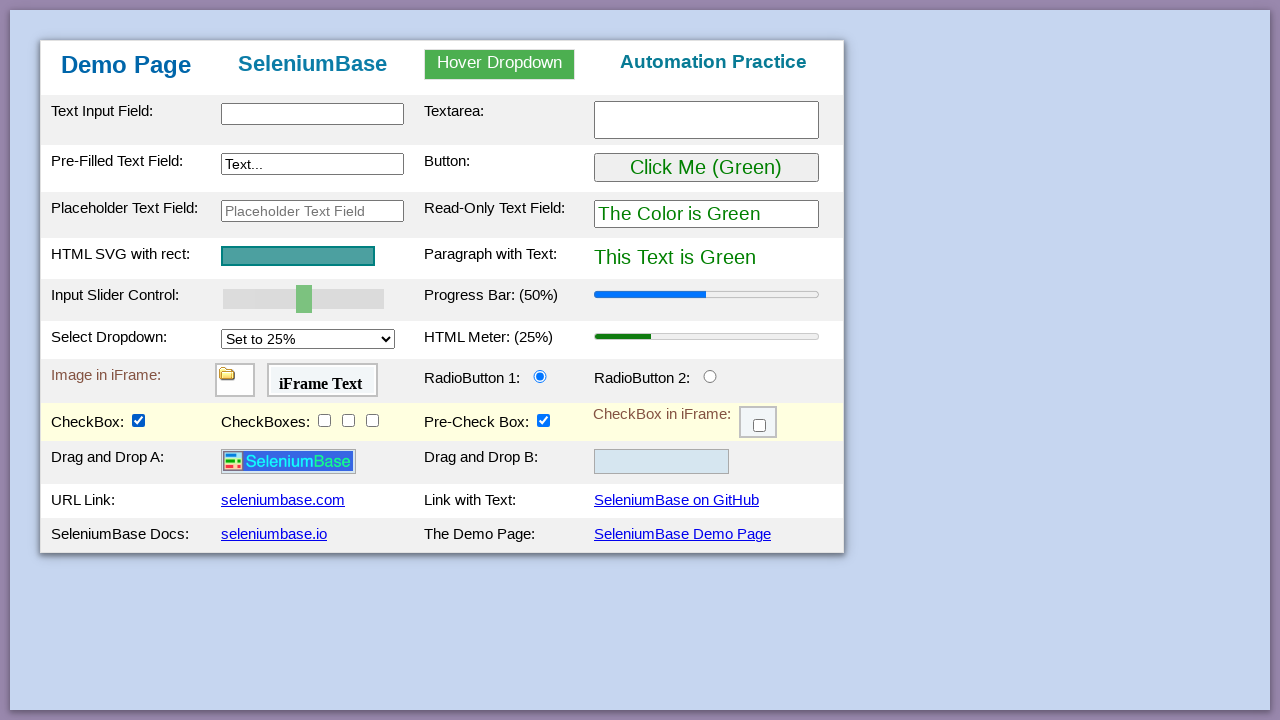